Tests dropdown and checkbox interactions on a flight booking form, including selecting passengers (adults and children), checking family and friends checkbox, and verifying round trip selection enables return date

Starting URL: https://rahulshettyacademy.com/dropdownsPractise/

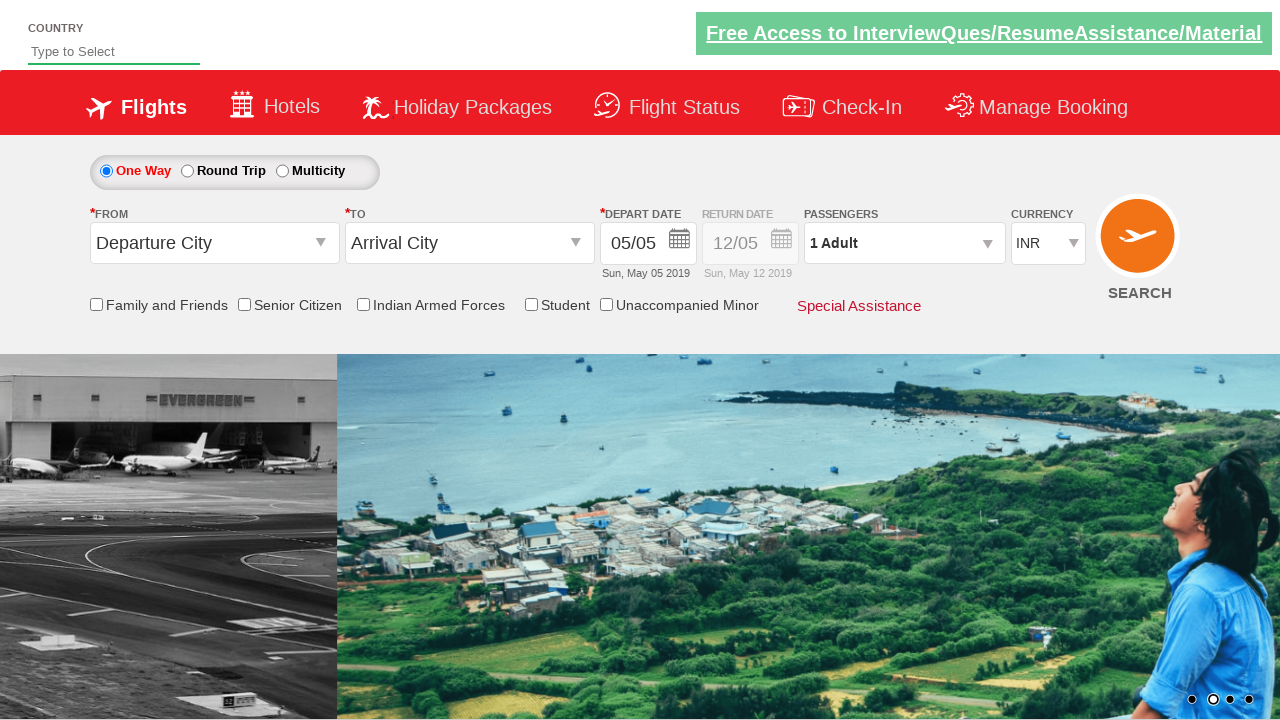

Clicked family and friends checkbox at (96, 304) on input[id='ctl00_mainContent_chk_friendsandfamily']
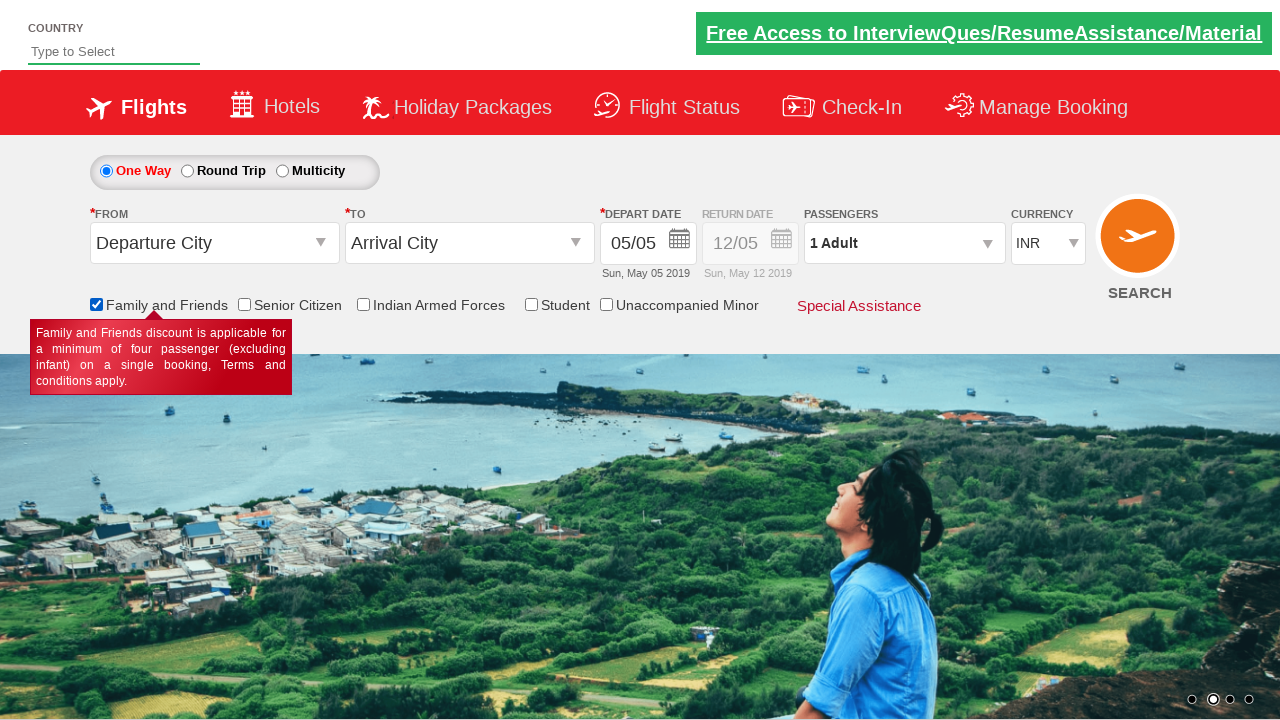

Verified family and friends checkbox is selected: True
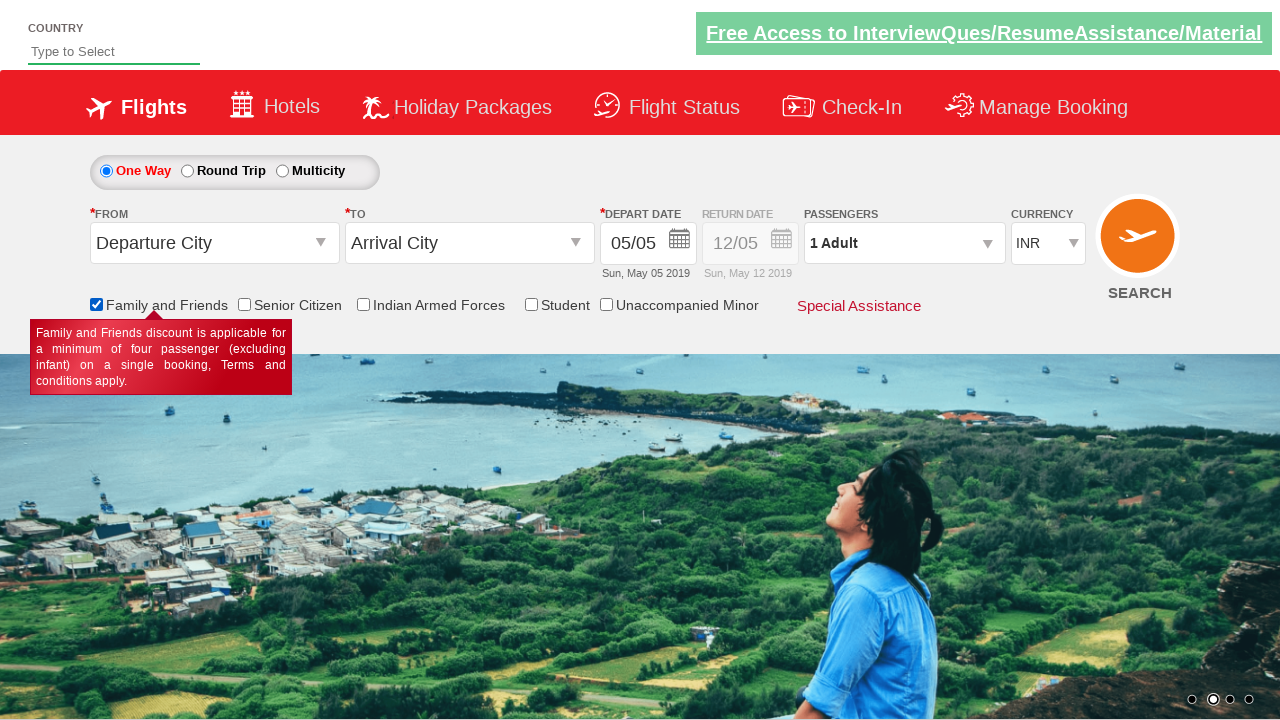

Counted total checkboxes on page: 6
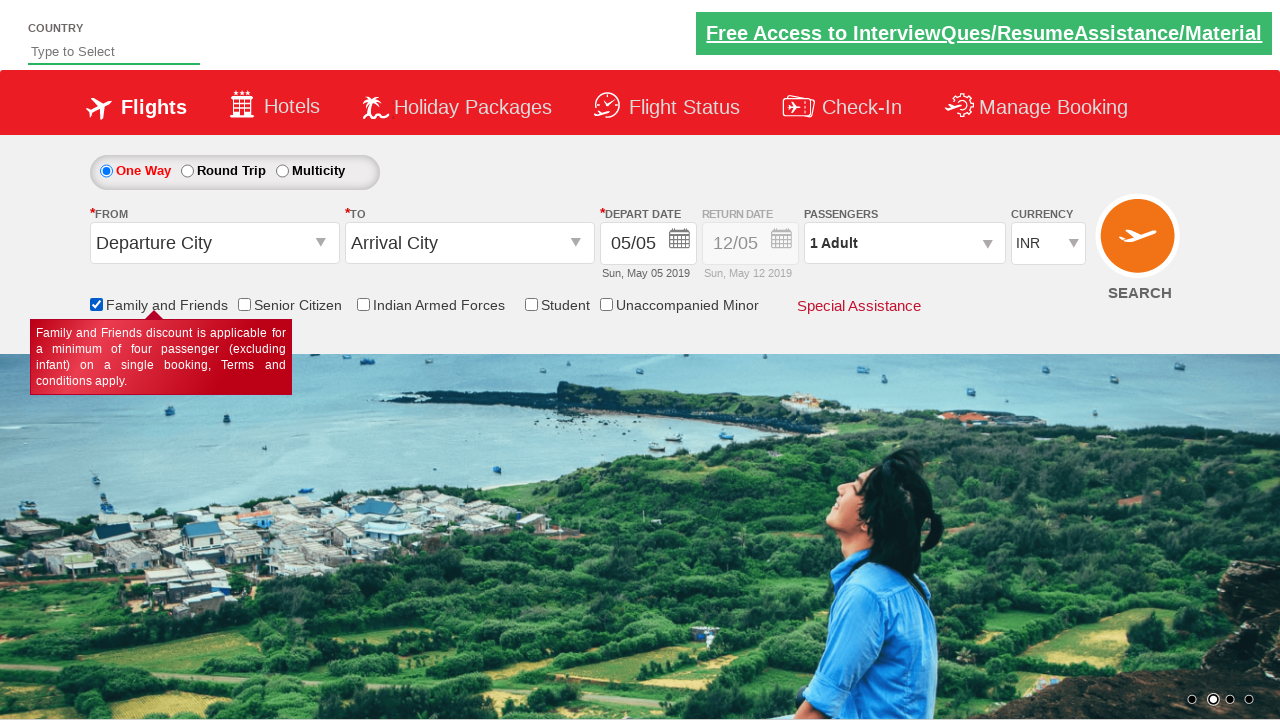

Opened passenger selection dropdown at (904, 243) on #divpaxinfo
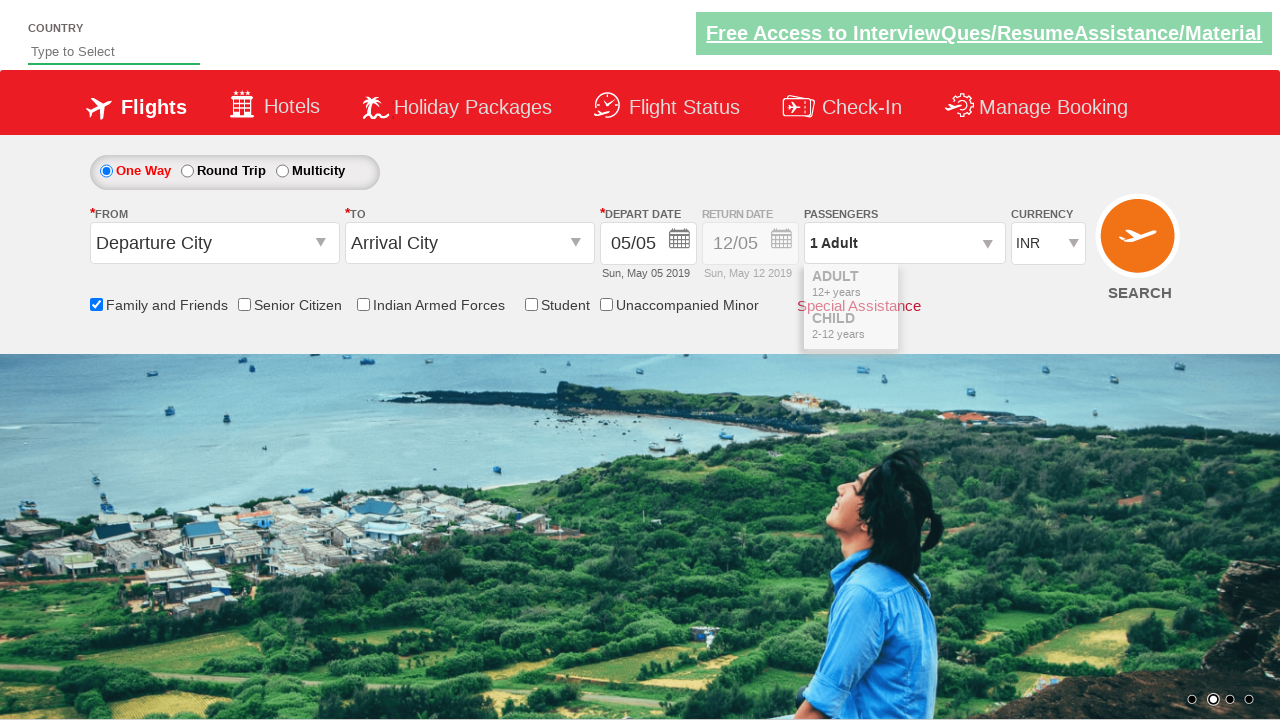

Clicked to add adult passenger (iteration 1) at (982, 288) on #hrefIncAdt
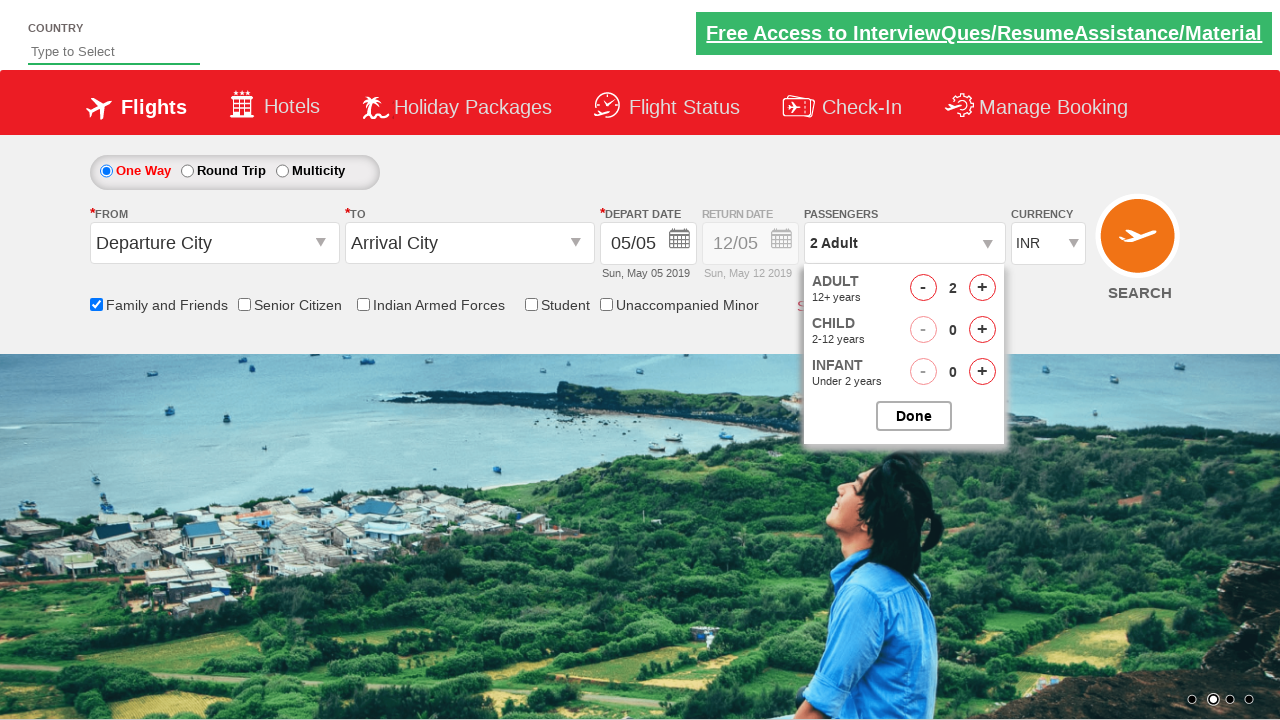

Clicked to add adult passenger (iteration 2) at (982, 288) on #hrefIncAdt
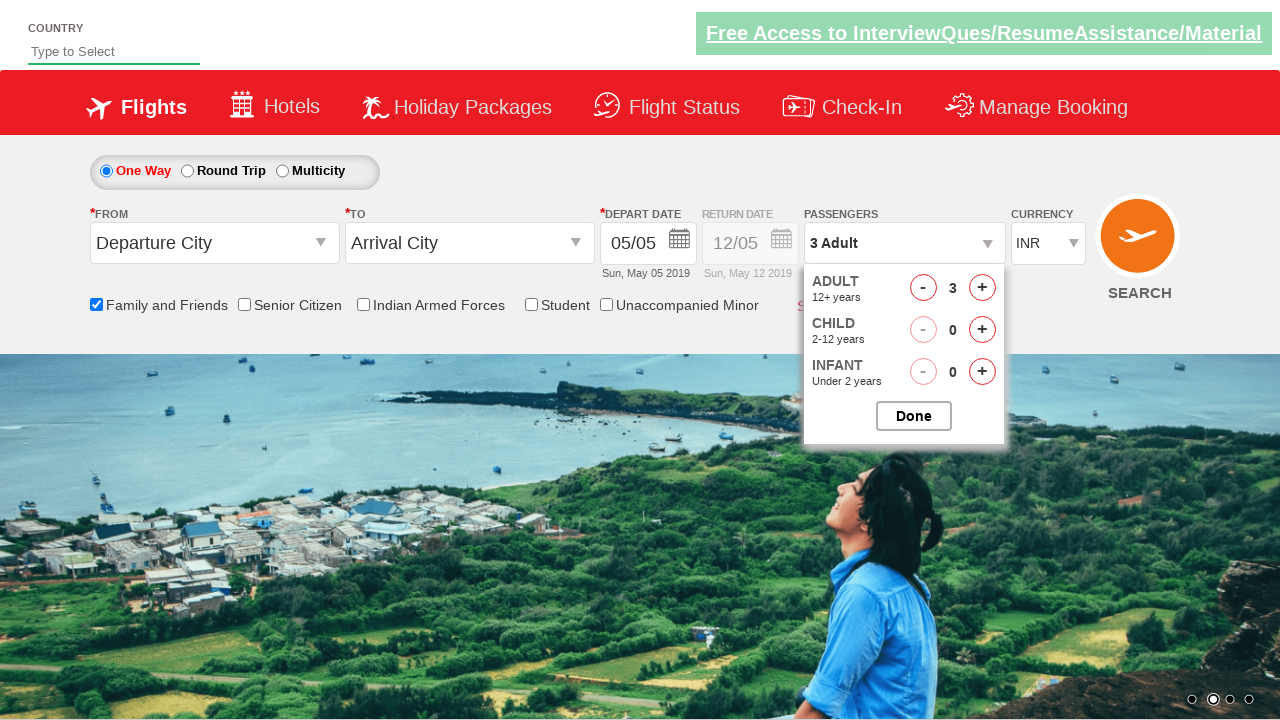

Clicked to add child passenger (iteration 1) at (982, 330) on #hrefIncChd
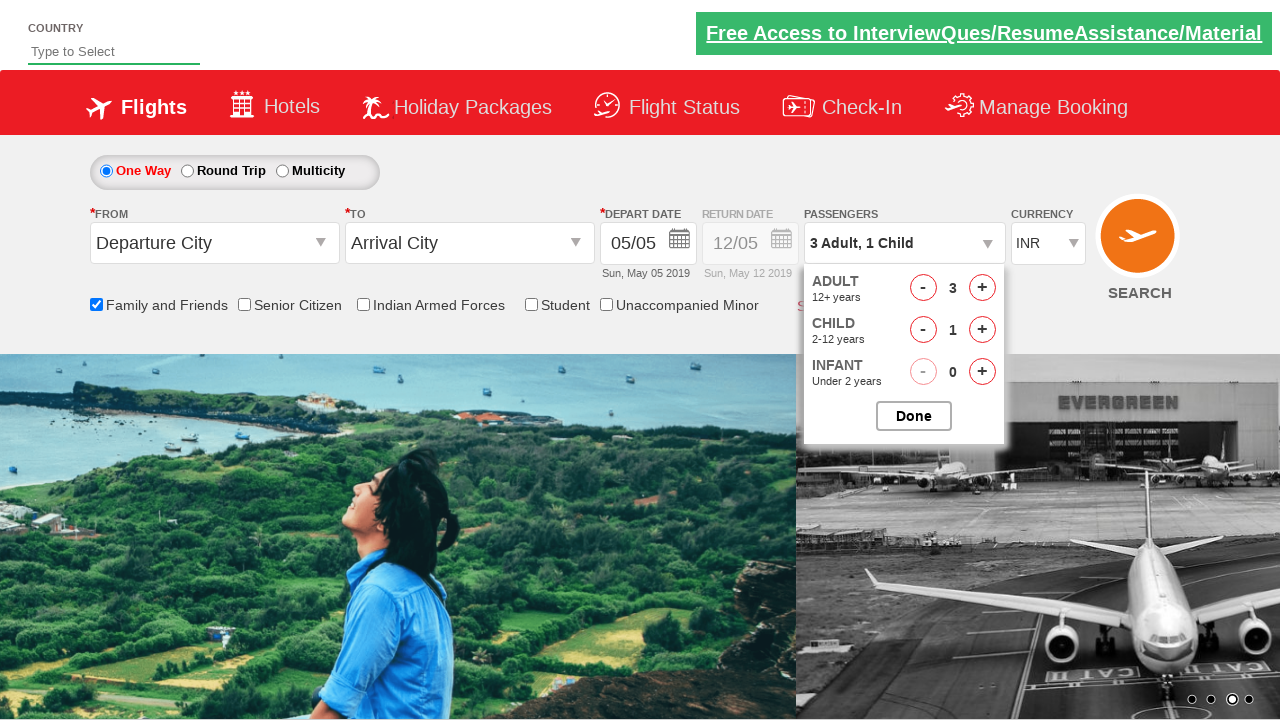

Clicked to add child passenger (iteration 2) at (982, 330) on #hrefIncChd
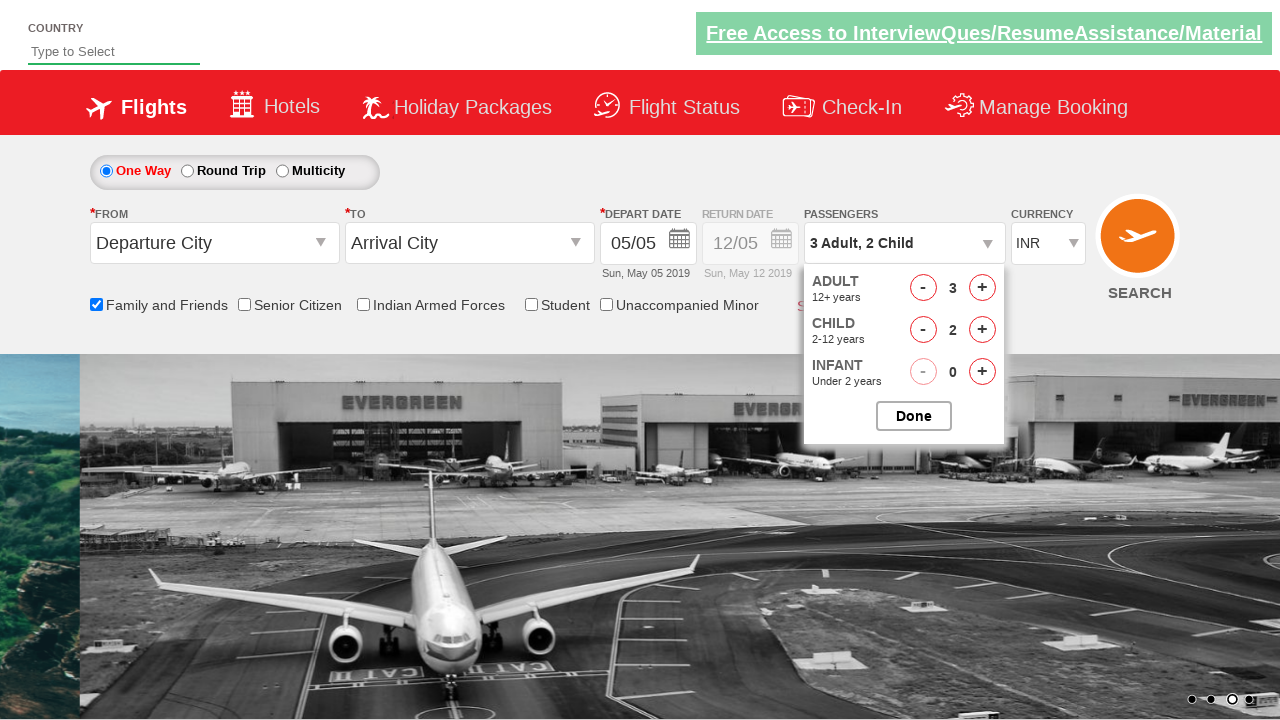

Clicked done button to close passenger selection at (914, 416) on #btnclosepaxoption
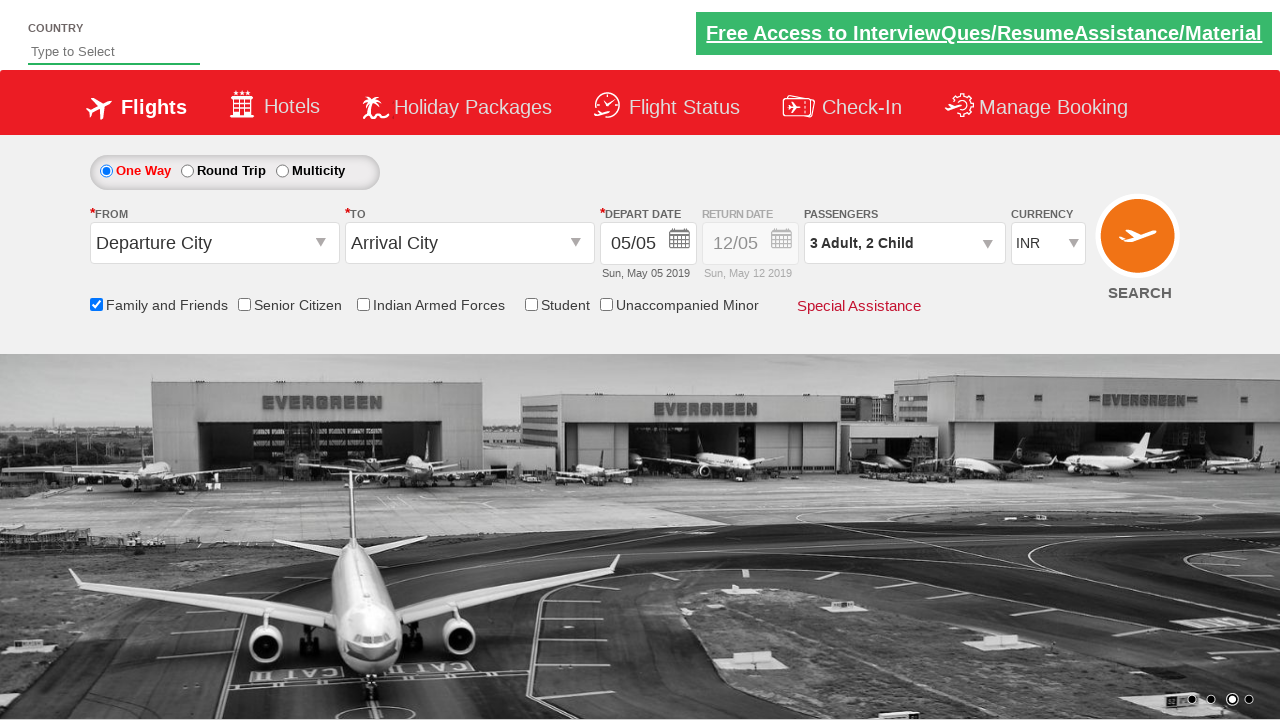

Retrieved passenger info text: '3 Adult, 2 Child'
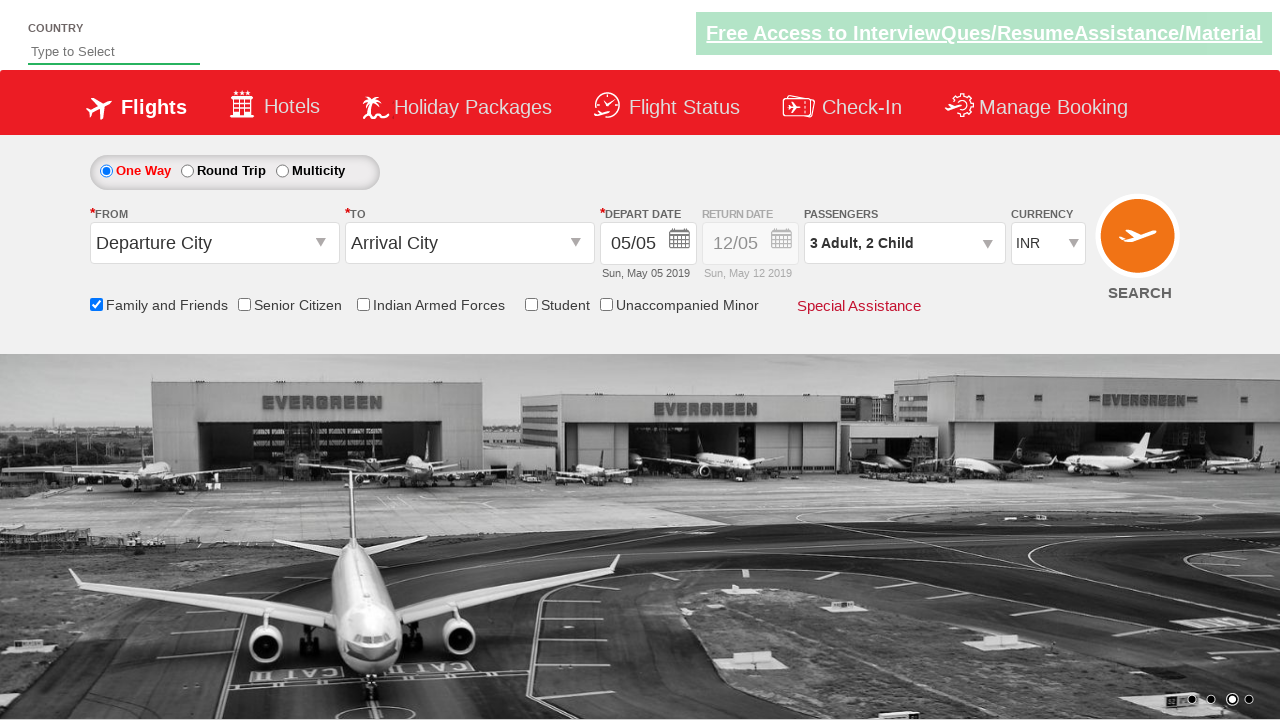

Verified passenger count matches expected value (3 Adult, 2 Child)
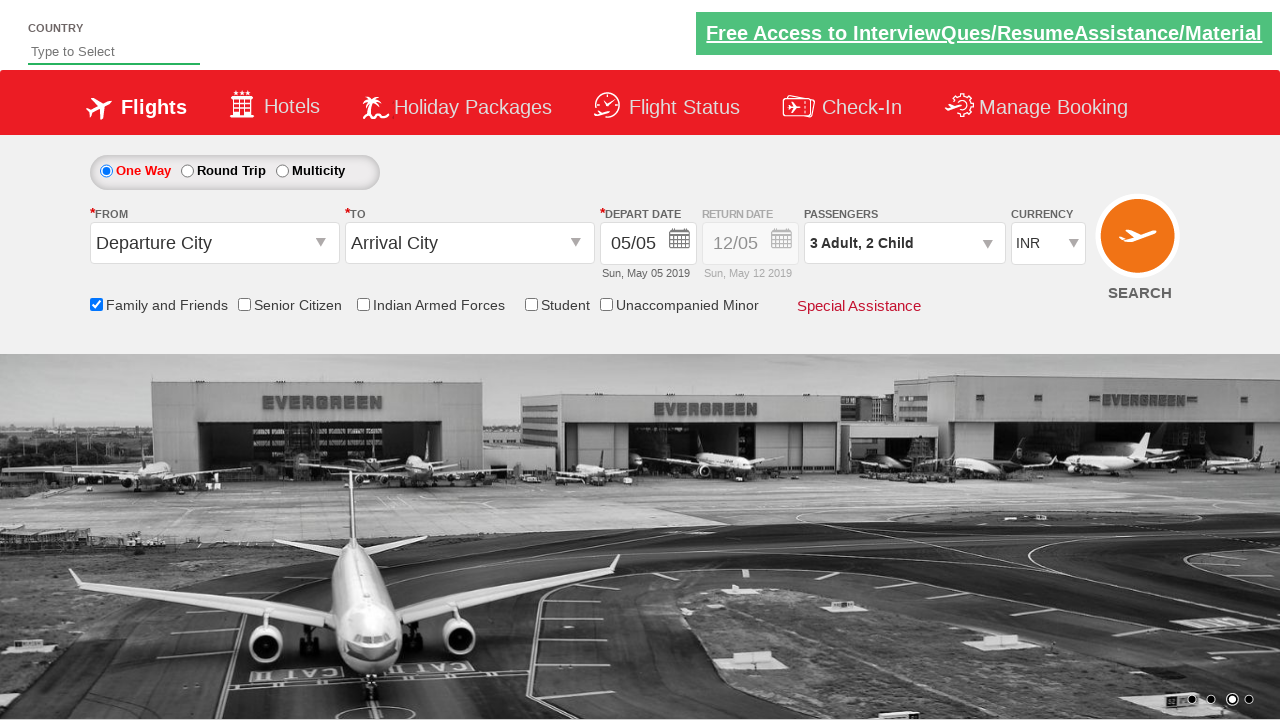

Selected round trip radio button at (187, 171) on #ctl00_mainContent_rbtnl_Trip_1
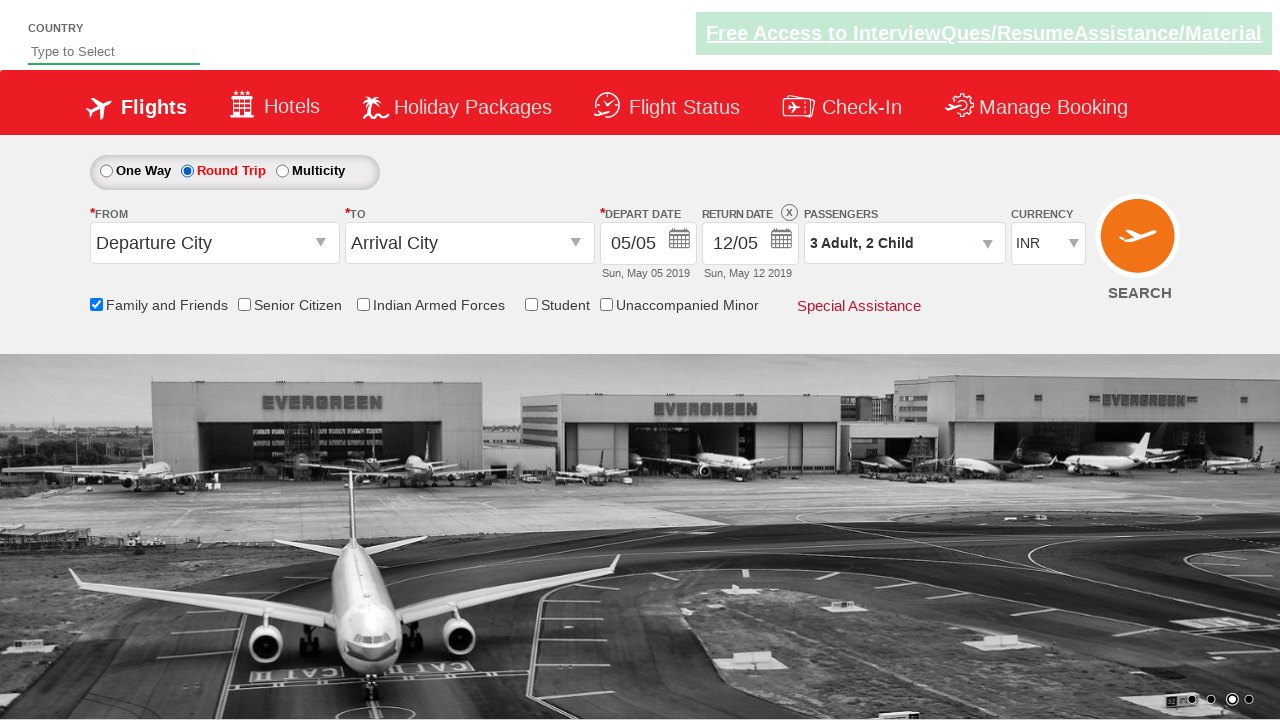

Retrieved return date div style attribute: 'display: block; opacity: 1;'
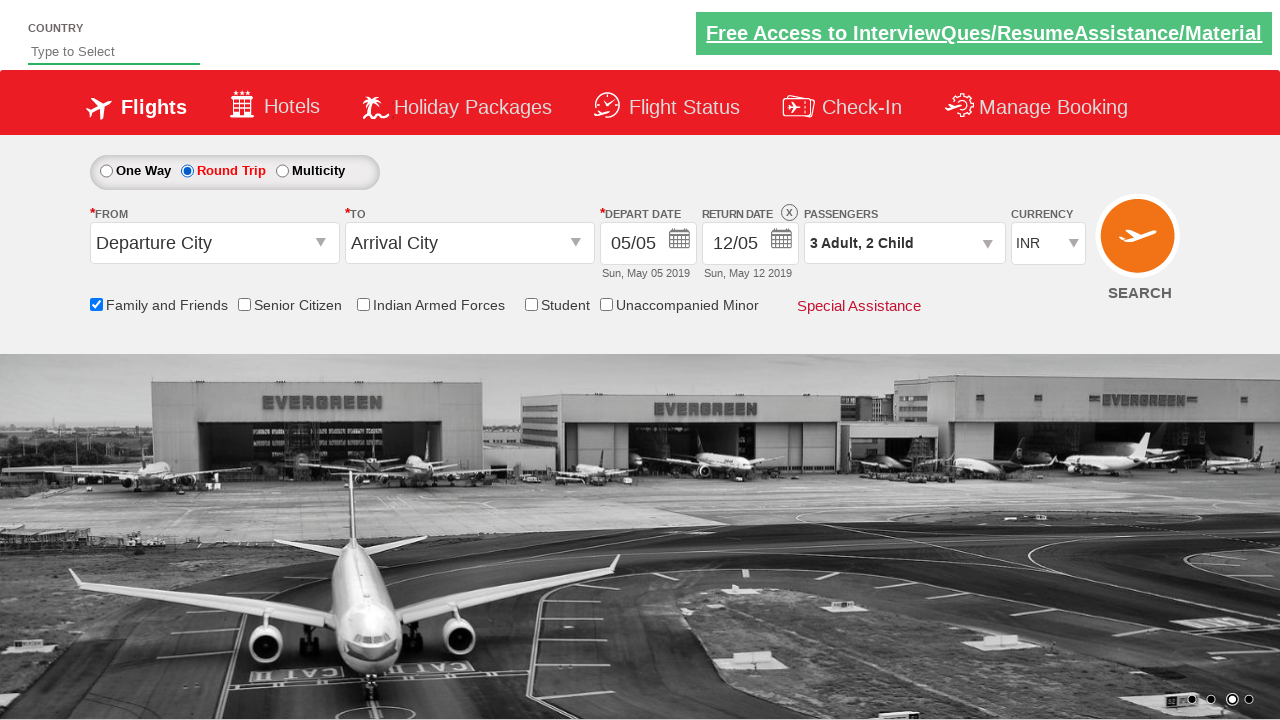

Verified return date section is enabled for round trip
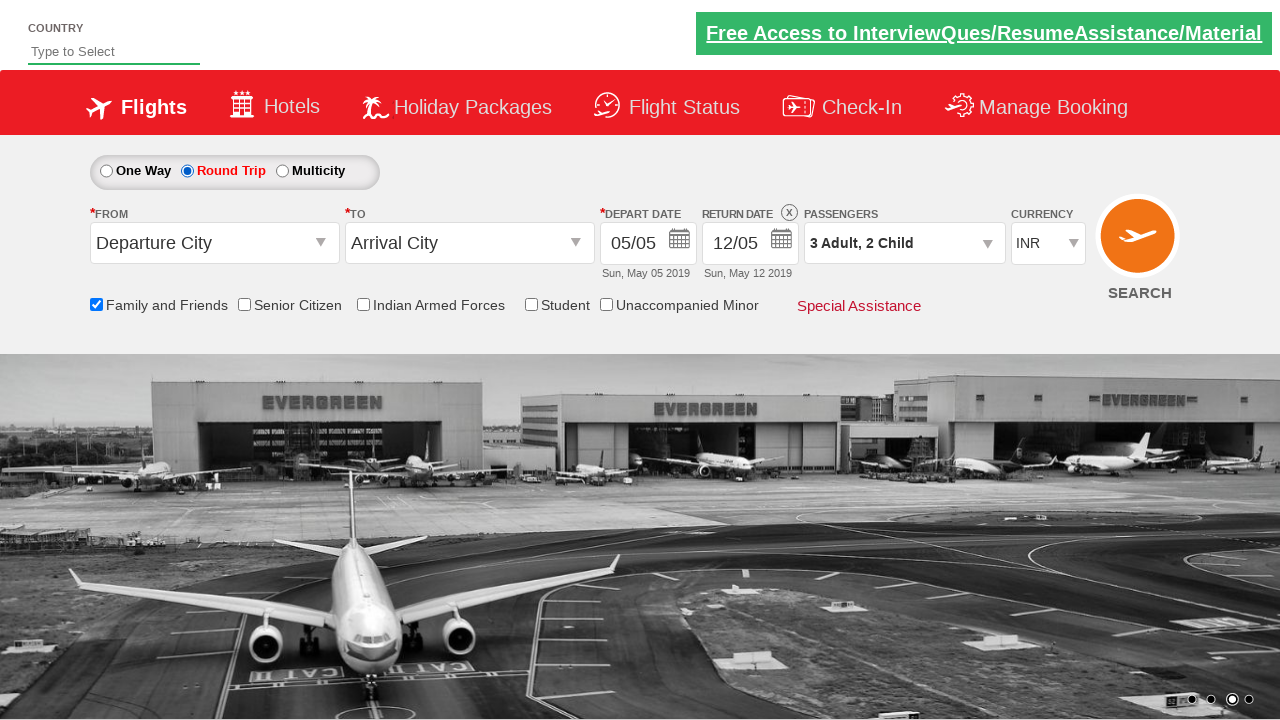

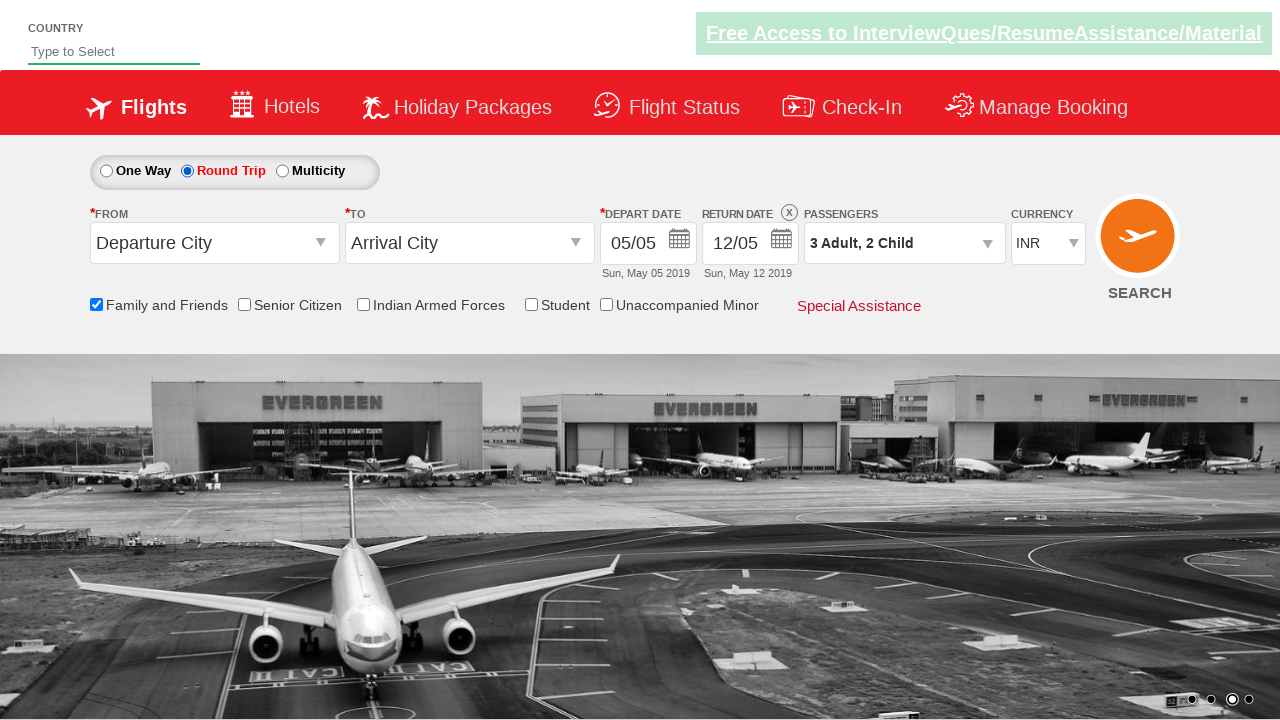